Tests keyboard interaction by pressing the Escape key on an input field and verifying the result message

Starting URL: https://the-internet.herokuapp.com/key_presses

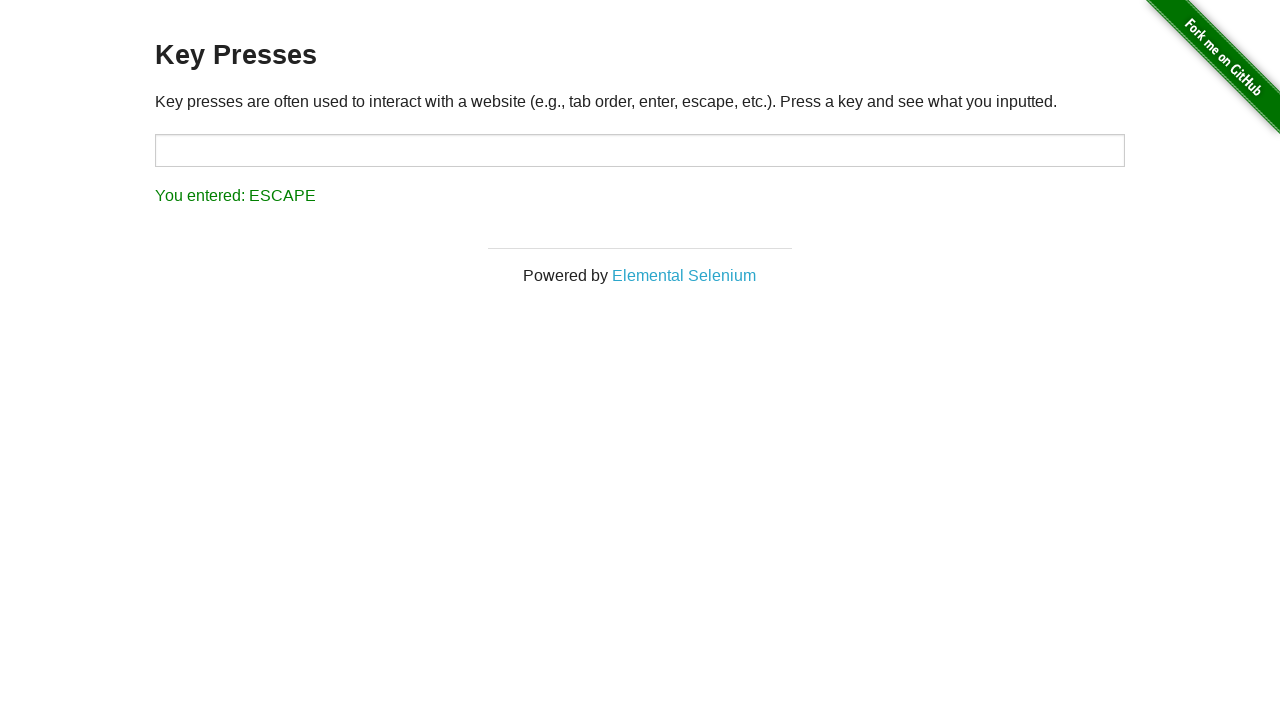

Clicked on the input field to focus it at (640, 150) on #target
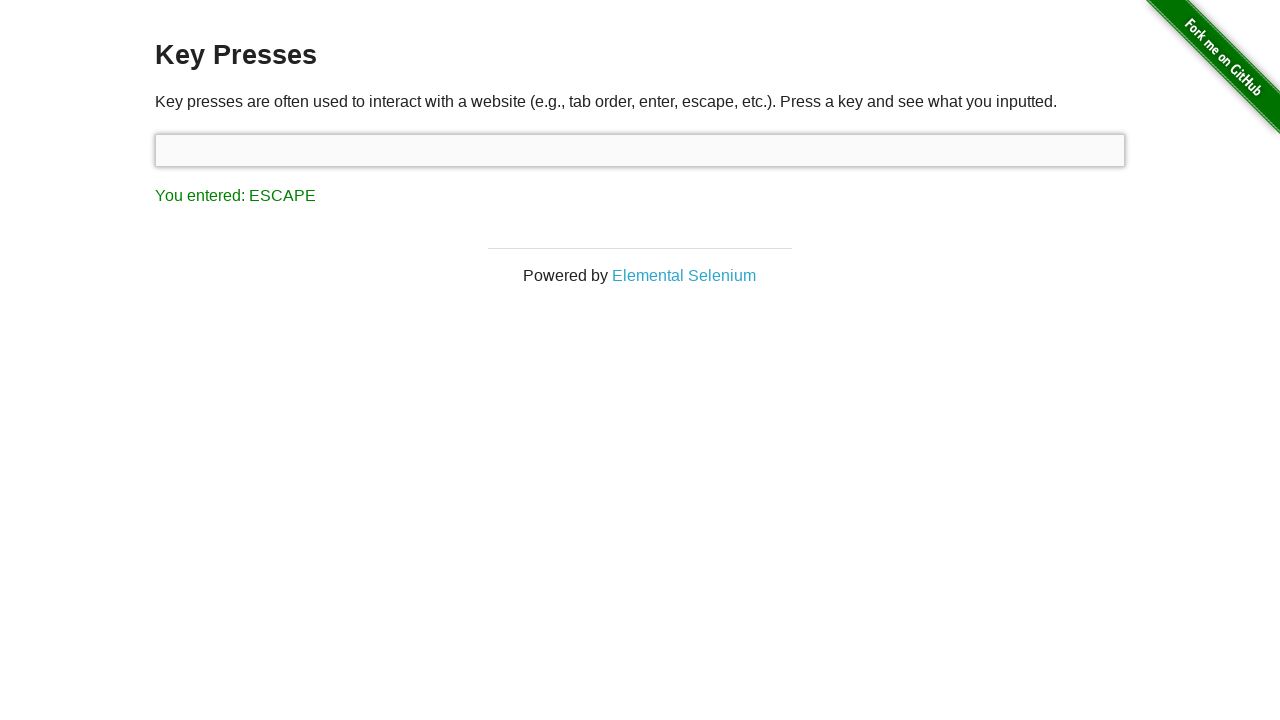

Pressed the Escape key on the input field on #target
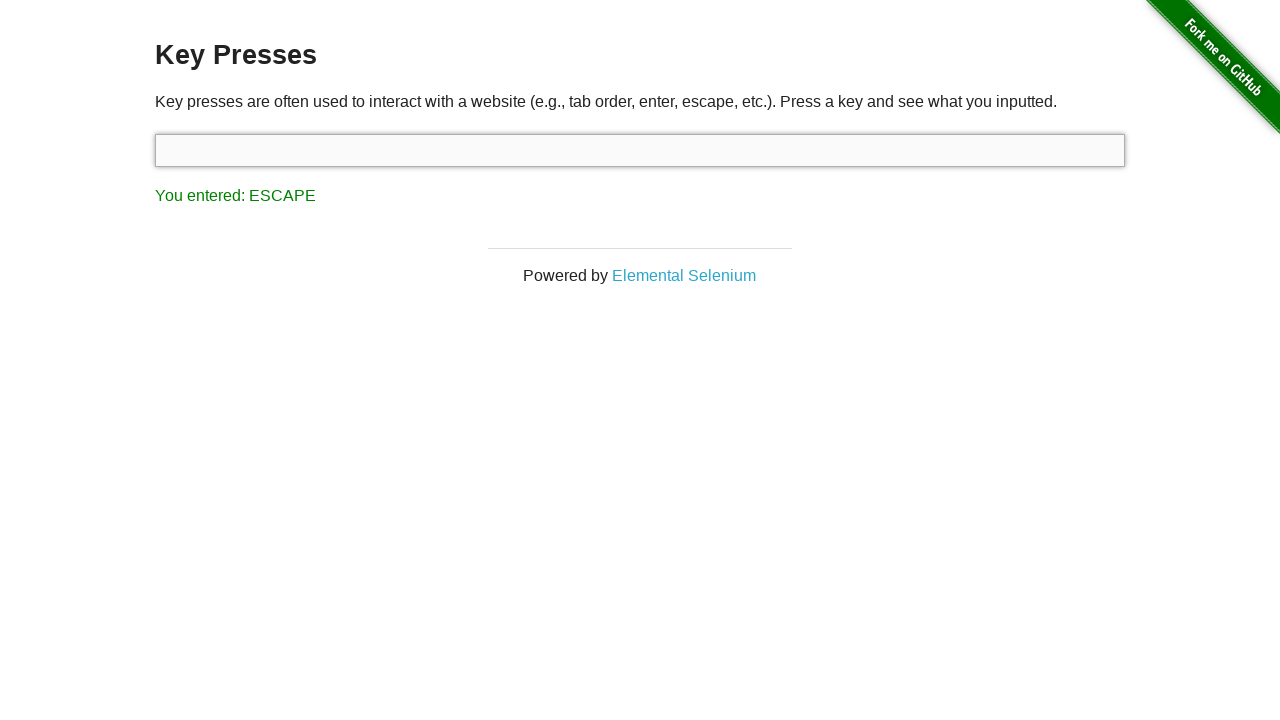

Result message appeared after pressing Escape key
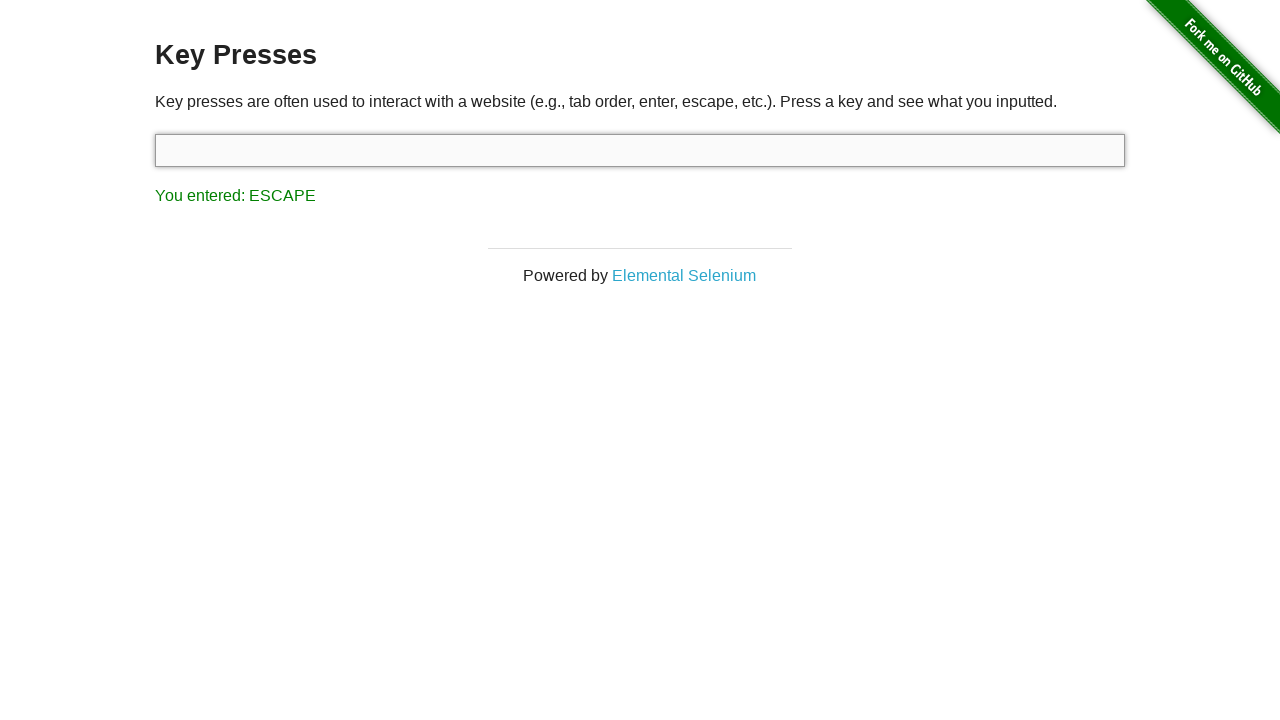

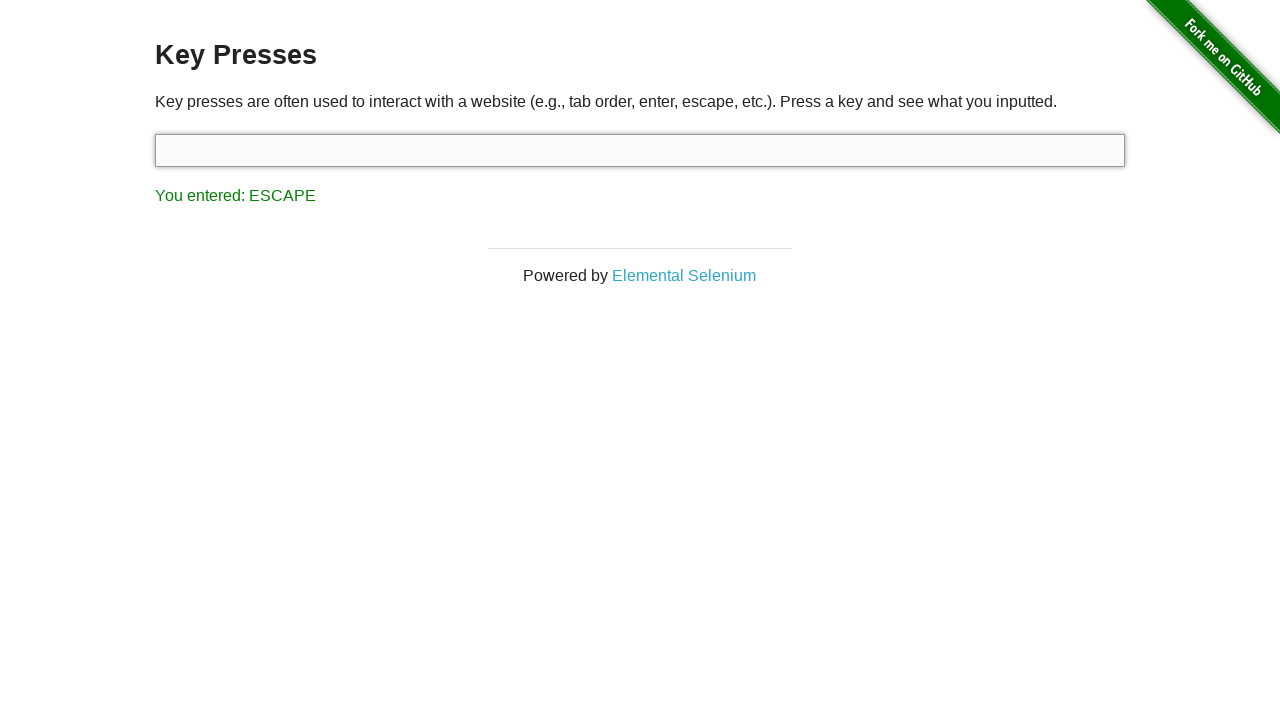